Navigates to the dynamic content page with static content and clicks the 'click here' link

Starting URL: http://the-internet.herokuapp.com/dynamic_content?with_content=static

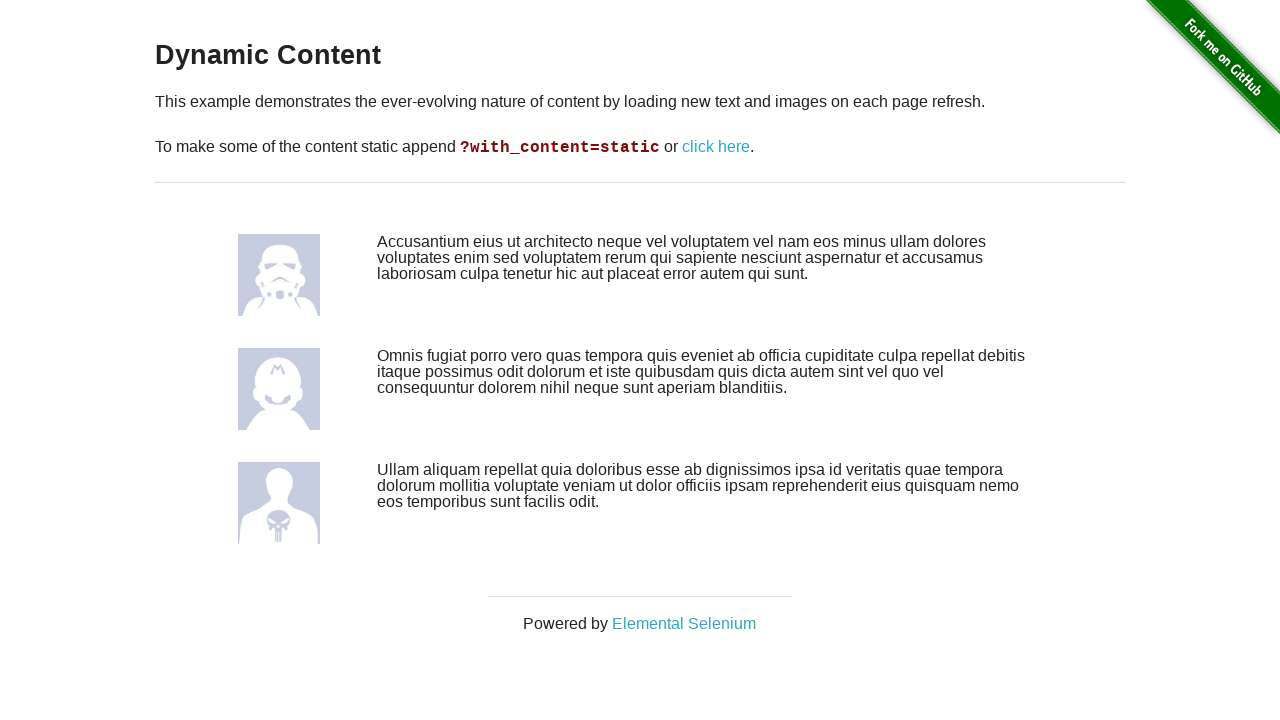

Navigated to dynamic content page with static content
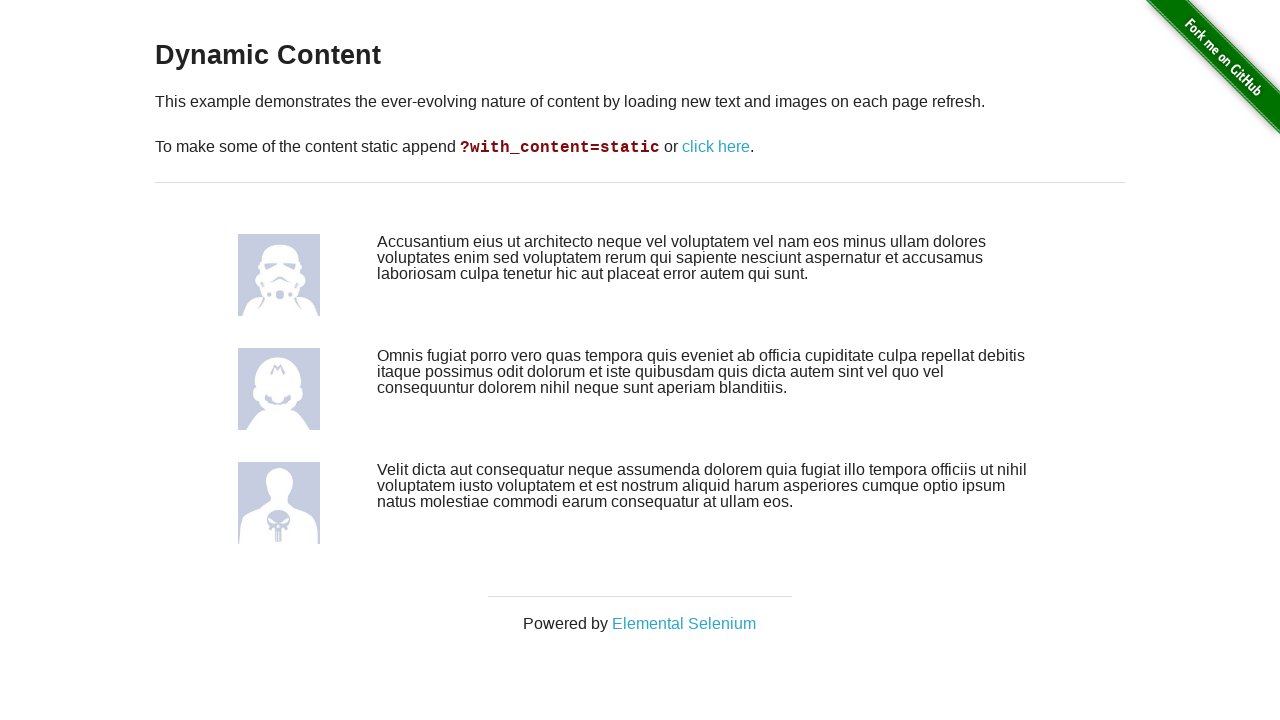

Clicked the 'click here' link at (716, 147) on xpath=//a[text()='click here']
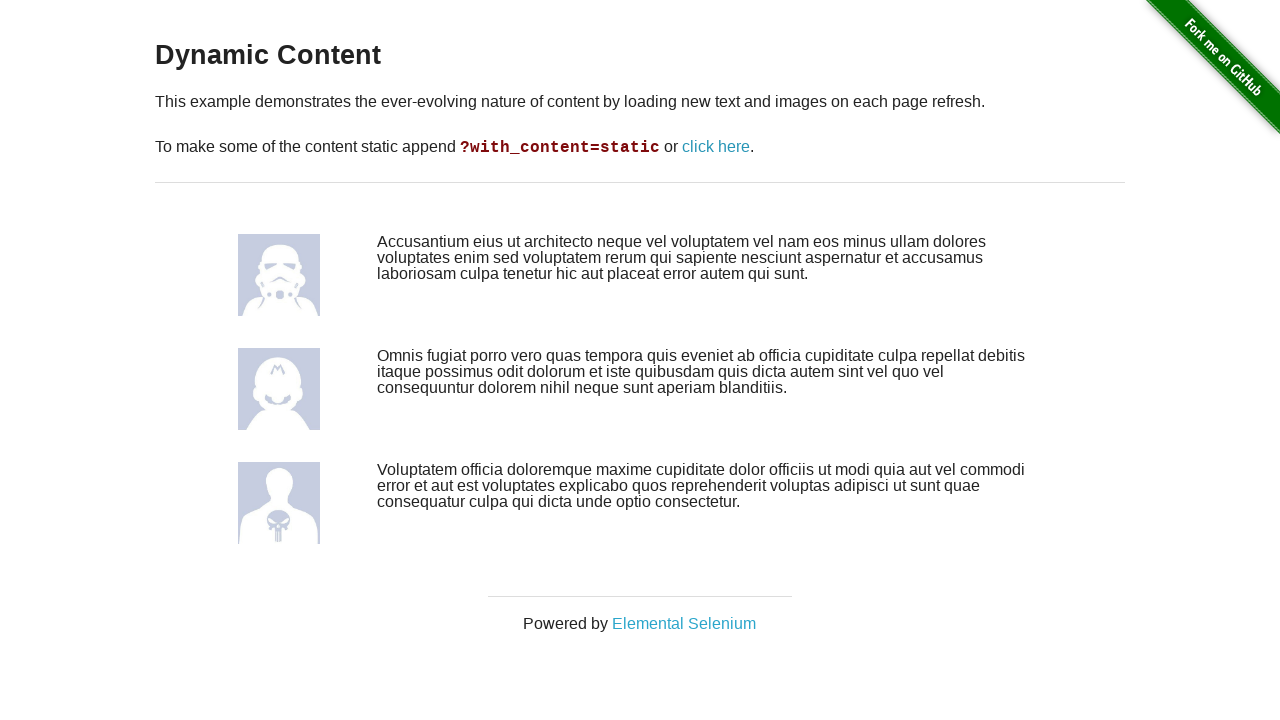

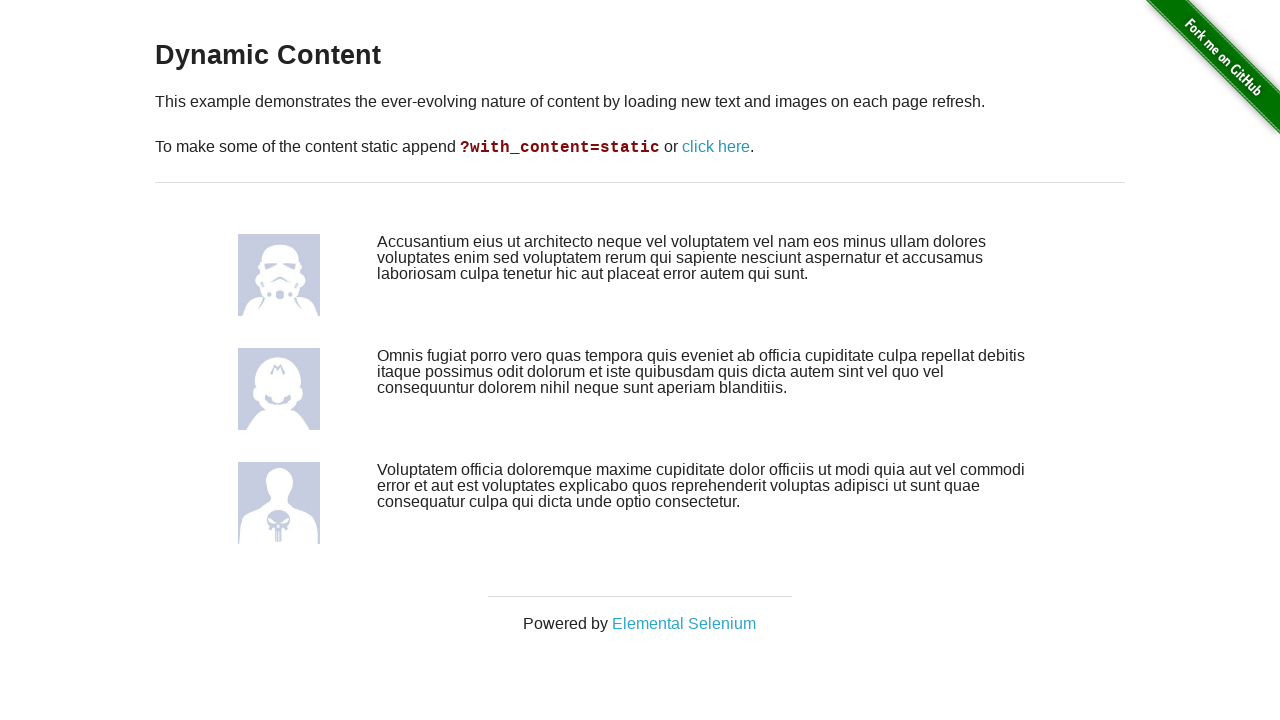